Tests handling of popup window without title by clicking button, switching between windows and writing text to both

Starting URL: https://ricouto.github.io/

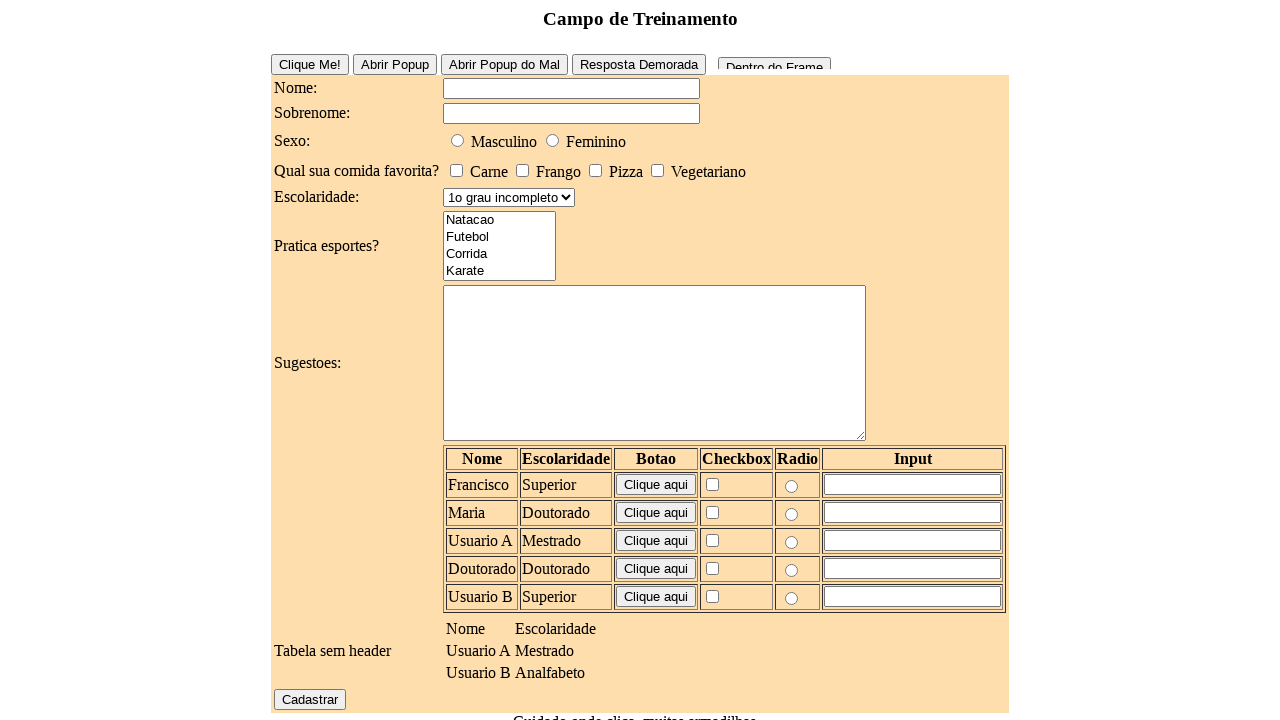

Clicked button to open popup window without title at (504, 64) on input#buttonPopUpHard
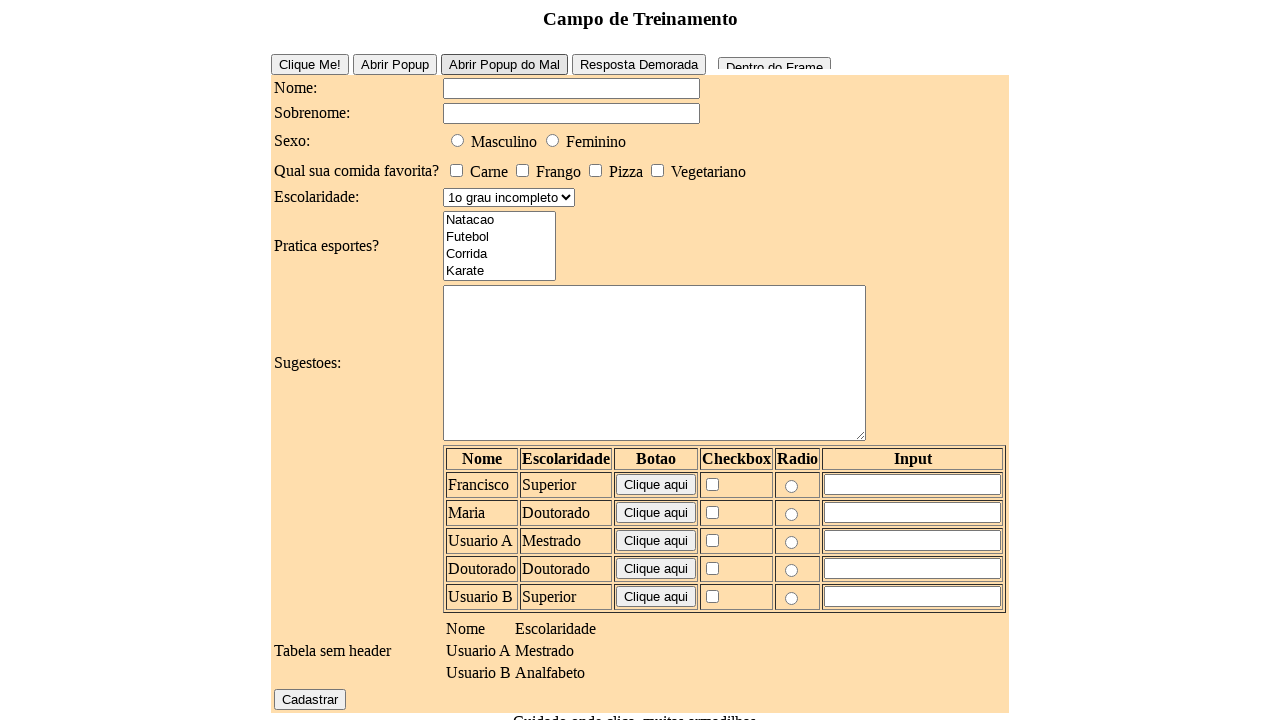

Switched to new popup window
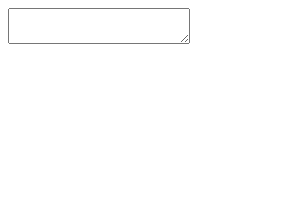

Wrote text to popup window textarea on textarea
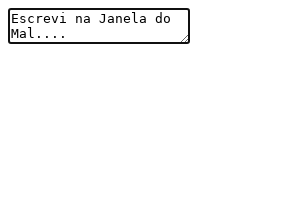

Wrote text to main window textarea on textarea
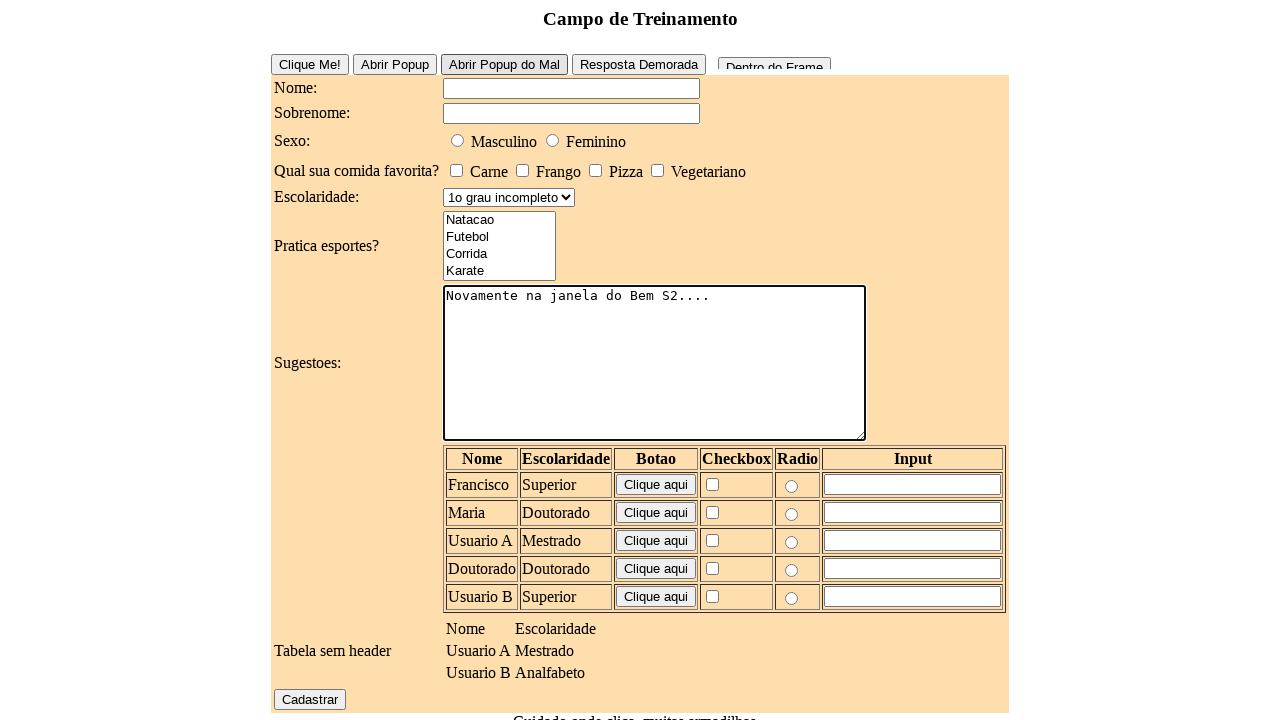

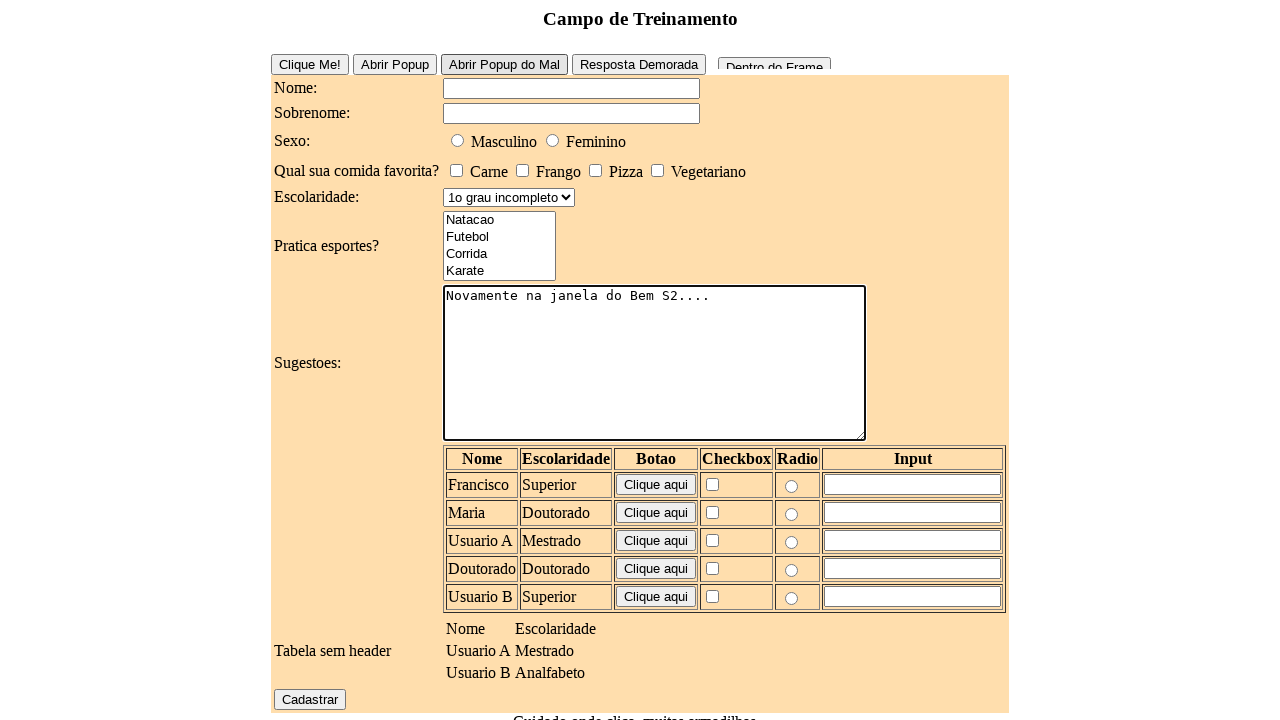